Tests passenger selection dropdown by clicking to add adults, children, and infants multiple times

Starting URL: https://rahulshettyacademy.com/dropdownsPractise/

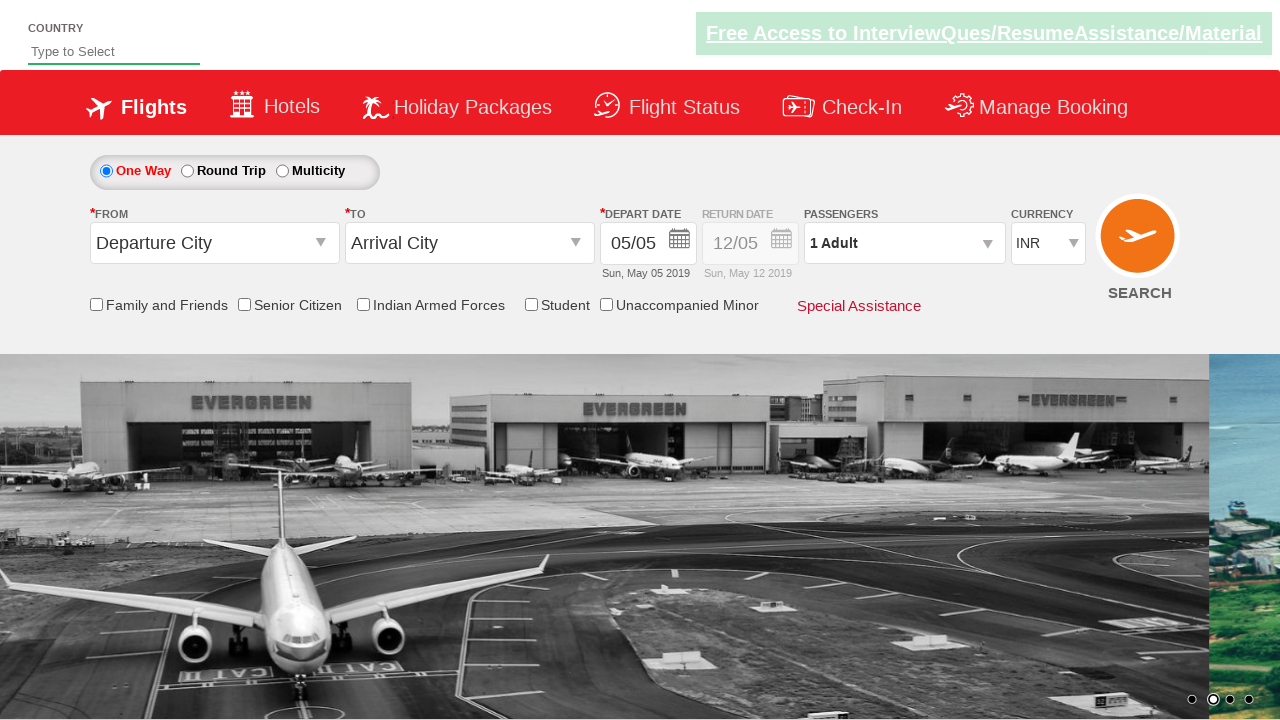

Clicked on passenger info dropdown to open it at (904, 243) on div#divpaxinfo
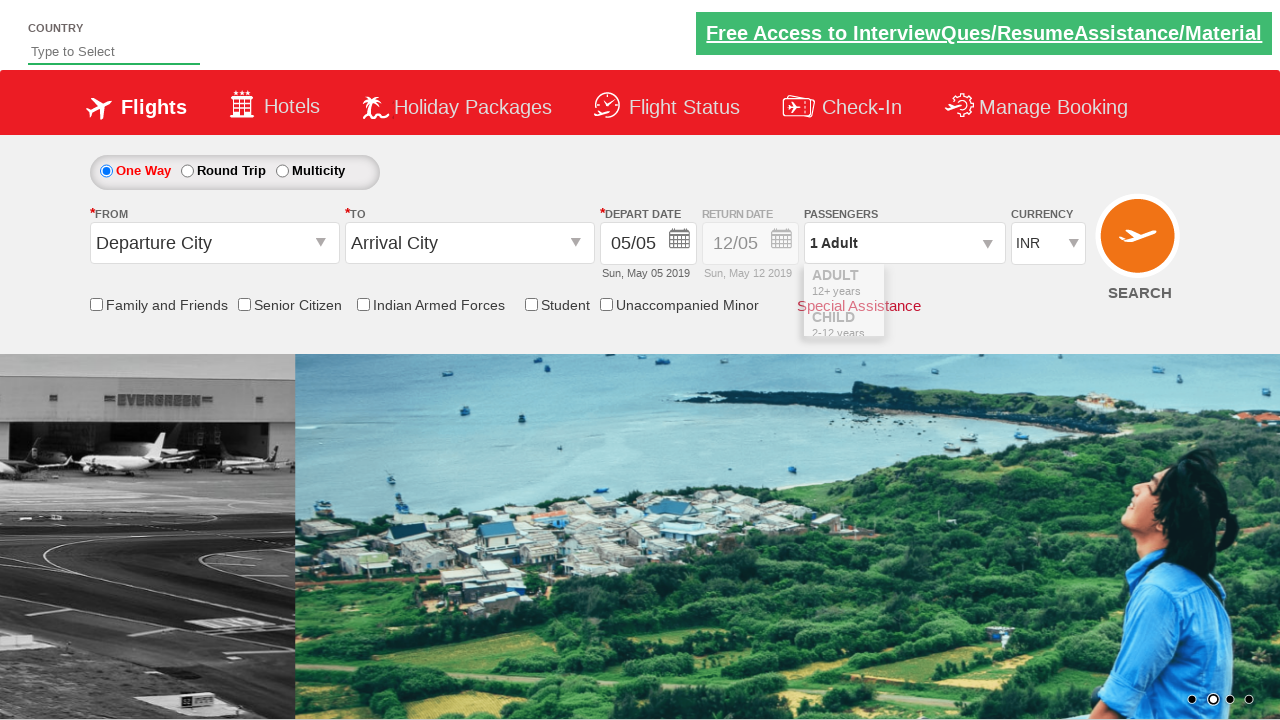

Clicked to add one adult passenger at (982, 288) on #hrefIncAdt
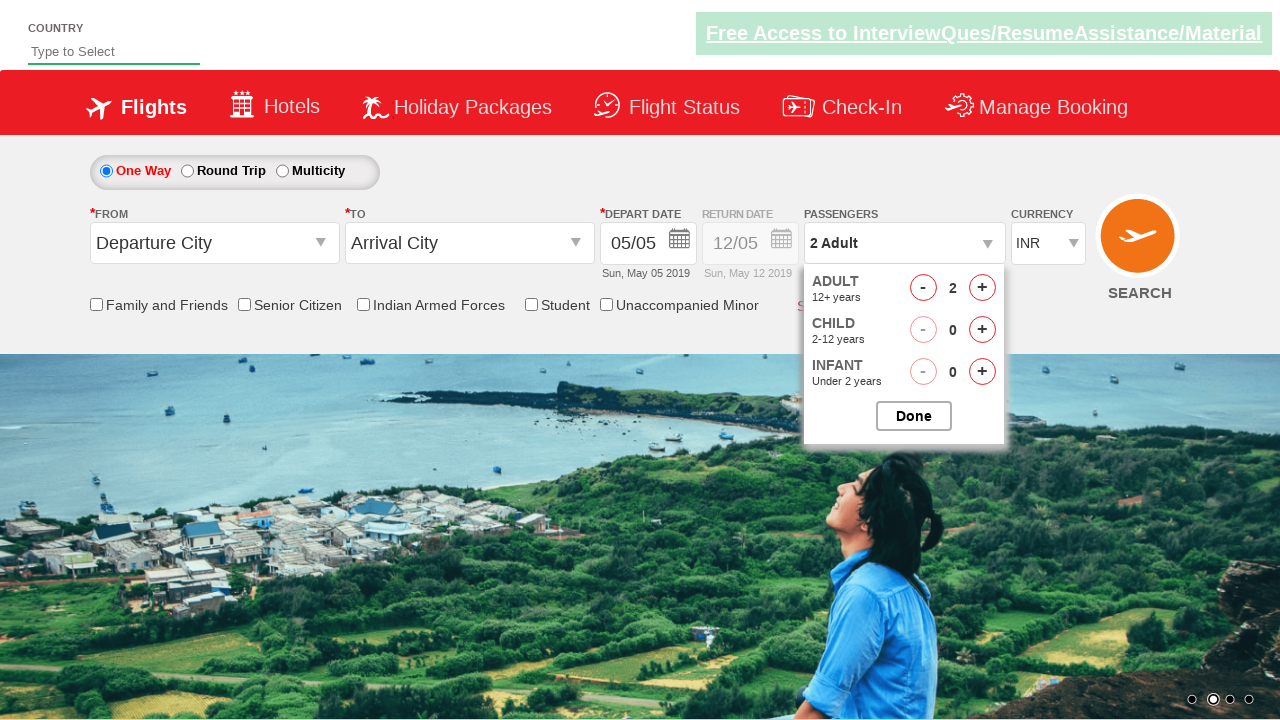

Clicked to add one child passenger at (982, 330) on #hrefIncChd
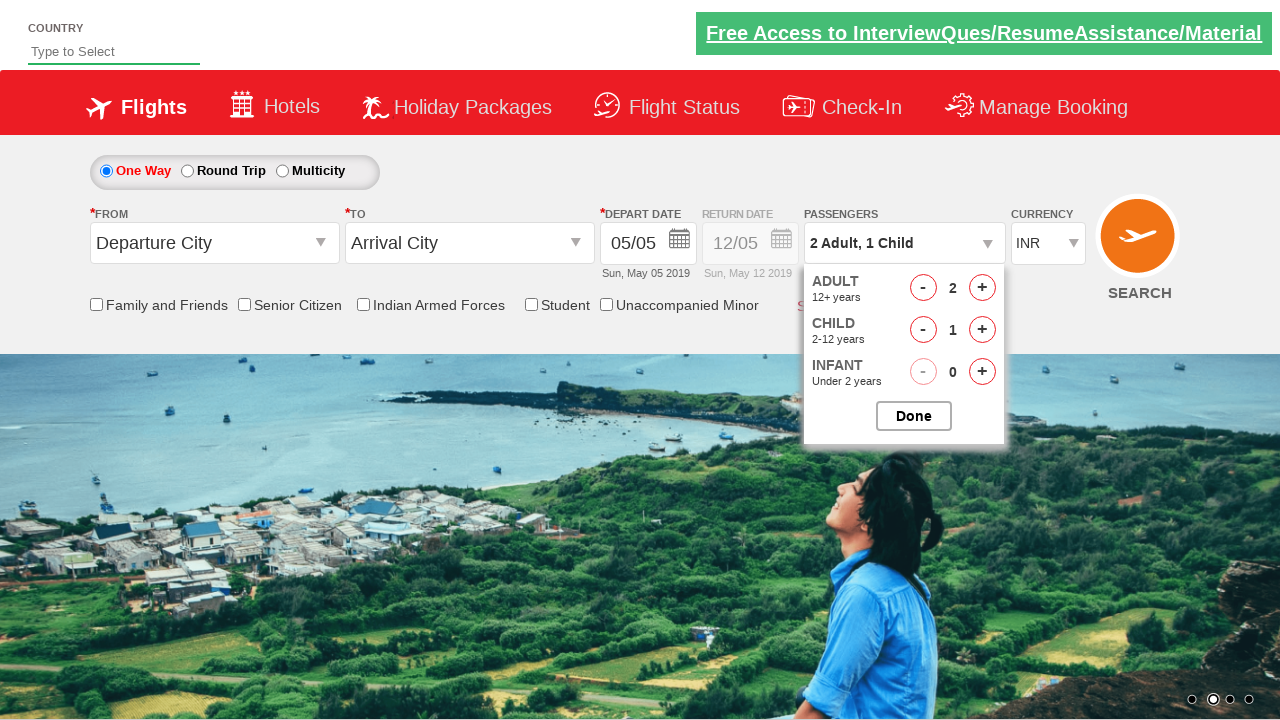

Clicked to add one infant passenger at (982, 372) on #hrefIncInf
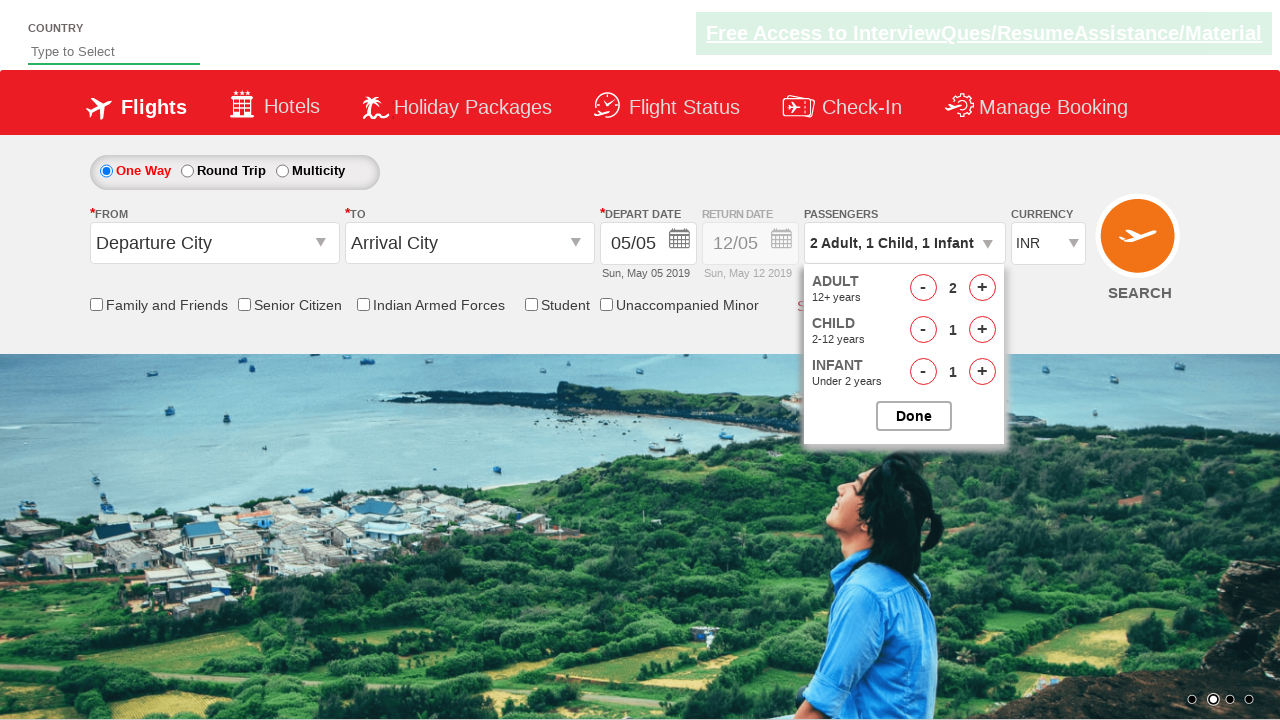

Clicked to add additional infant passenger at (982, 372) on #hrefIncInf
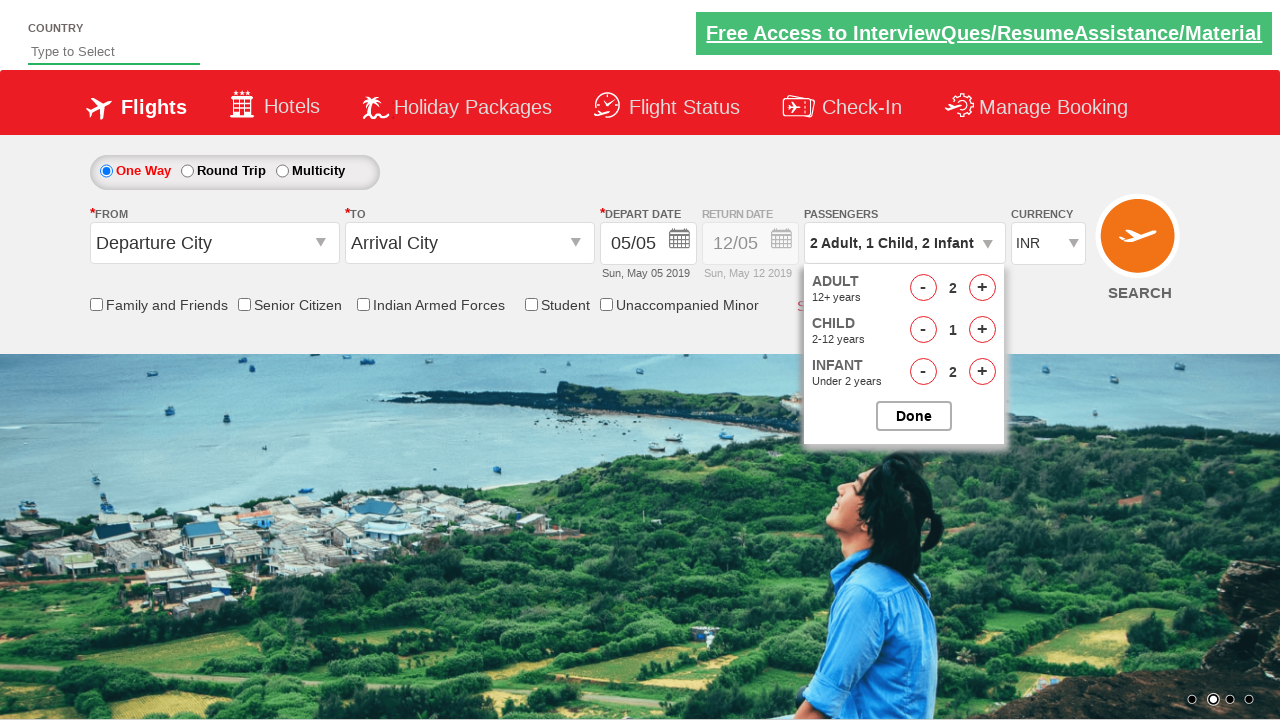

Clicked to add additional infant passenger at (982, 372) on #hrefIncInf
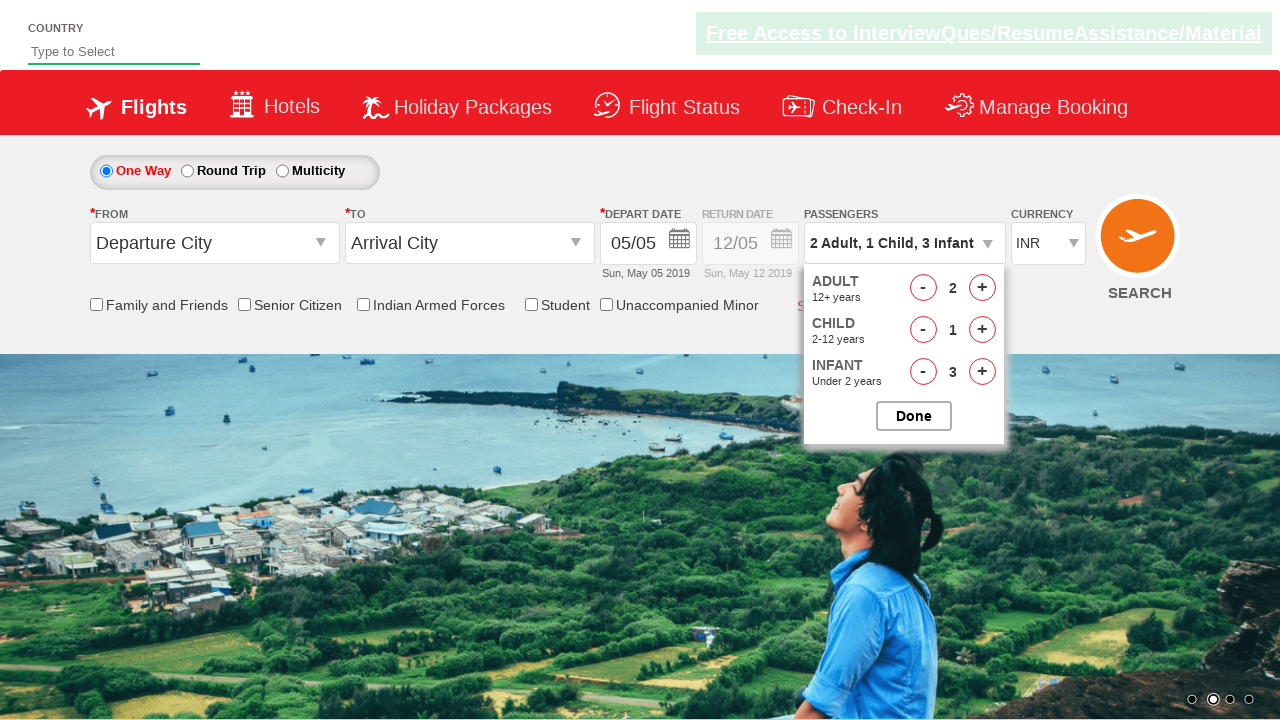

Clicked to add additional infant passenger at (982, 372) on #hrefIncInf
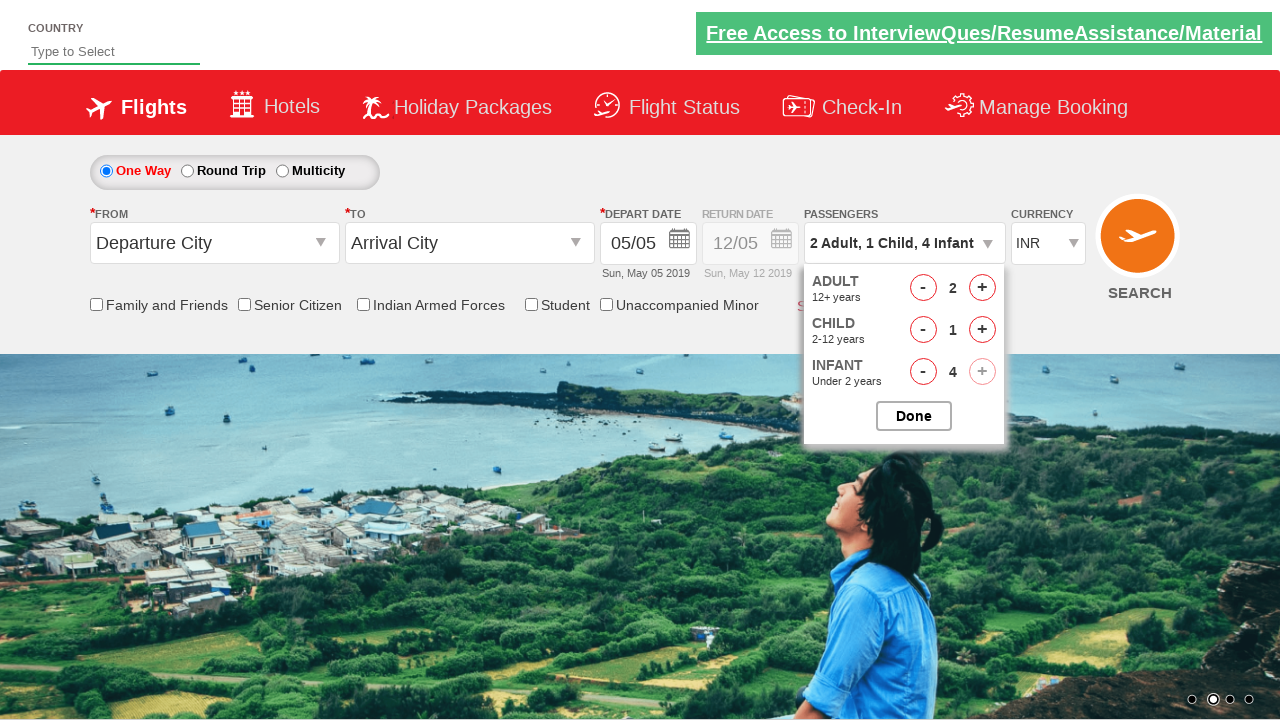

Clicked to close the passenger dropdown at (914, 416) on #btnclosepaxoption
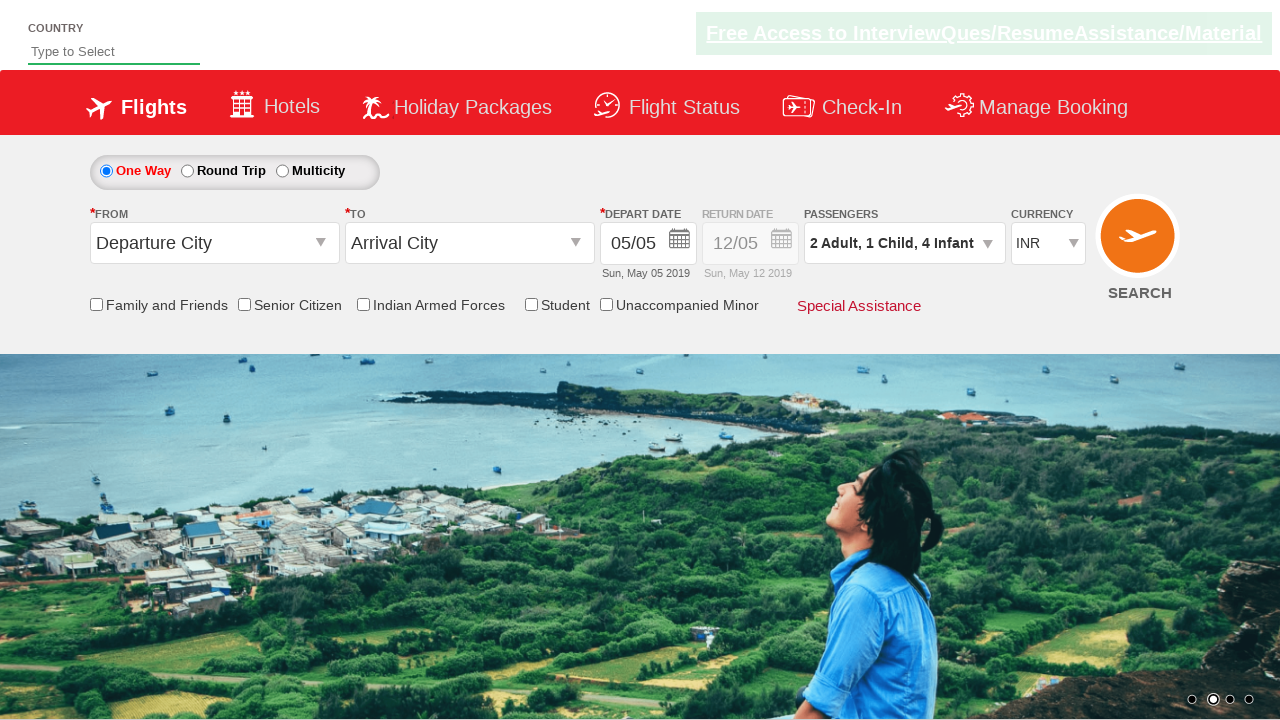

Retrieved updated passenger text: 2 Adult, 1 Child, 4 Infant
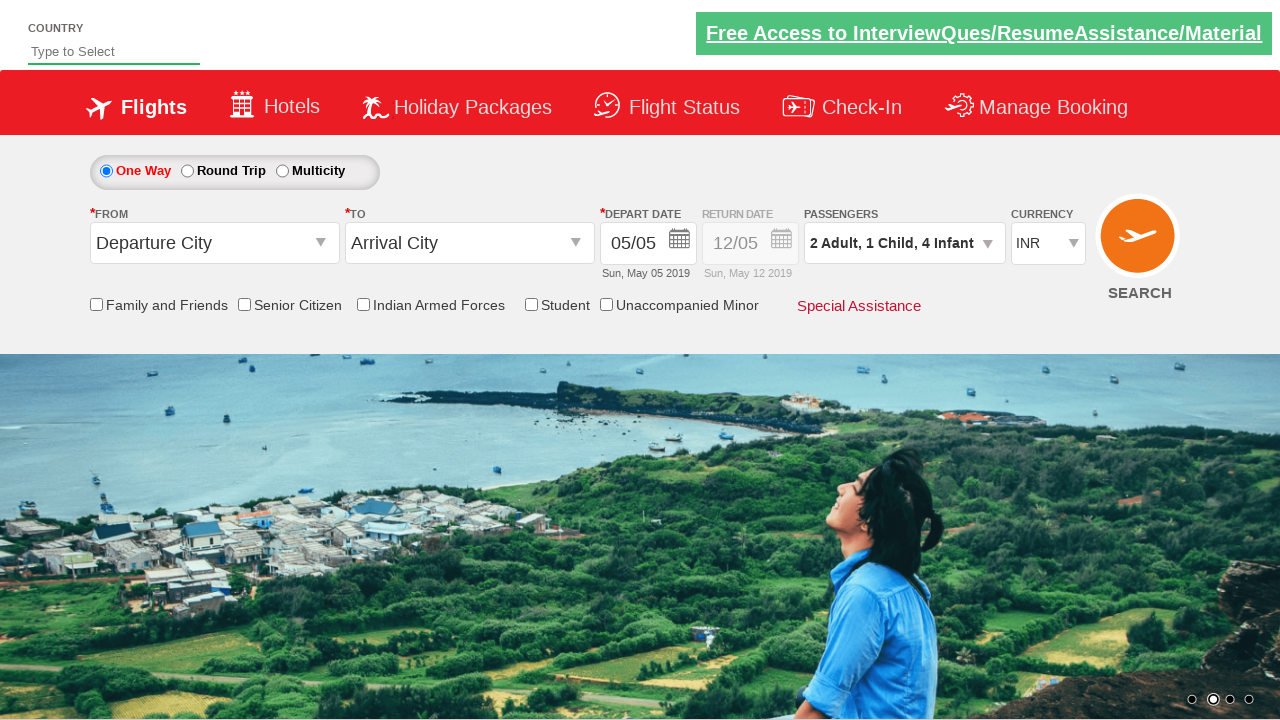

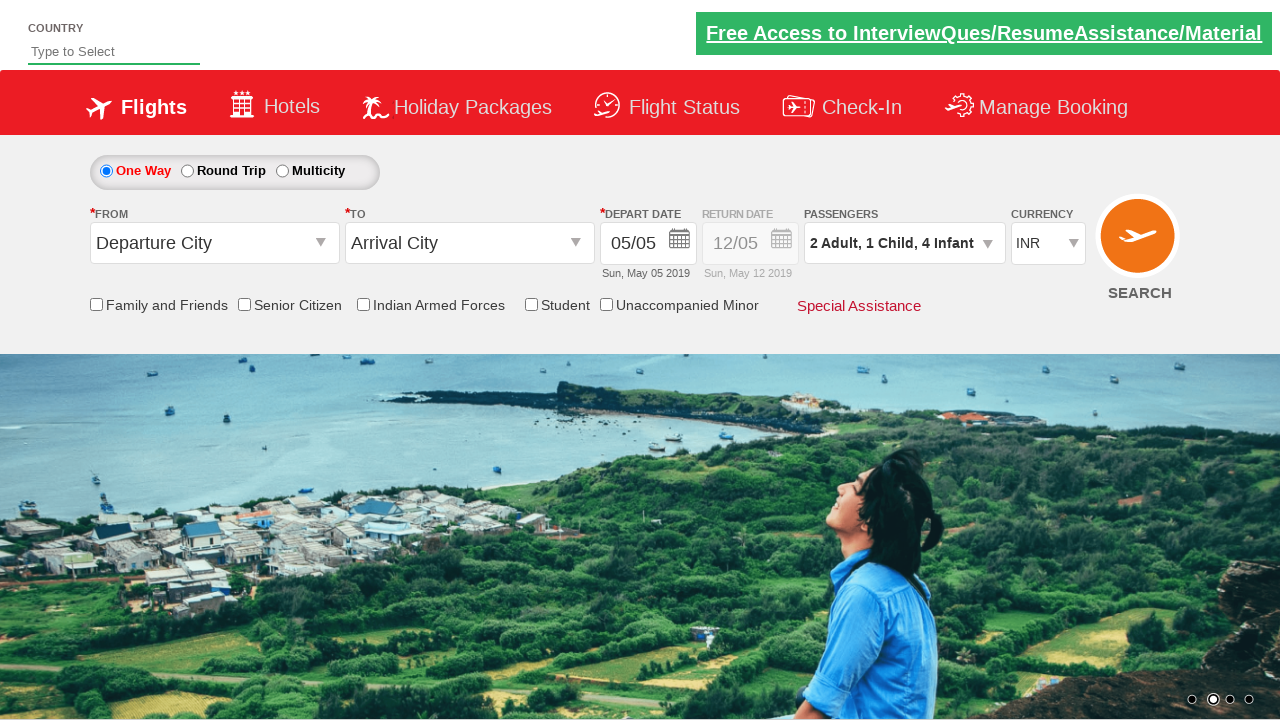